Tests the search functionality on a Selenium practice e-commerce site by typing a search query and verifying that the correct number of matching products are displayed

Starting URL: https://rahulshettyacademy.com/seleniumPractise/#/

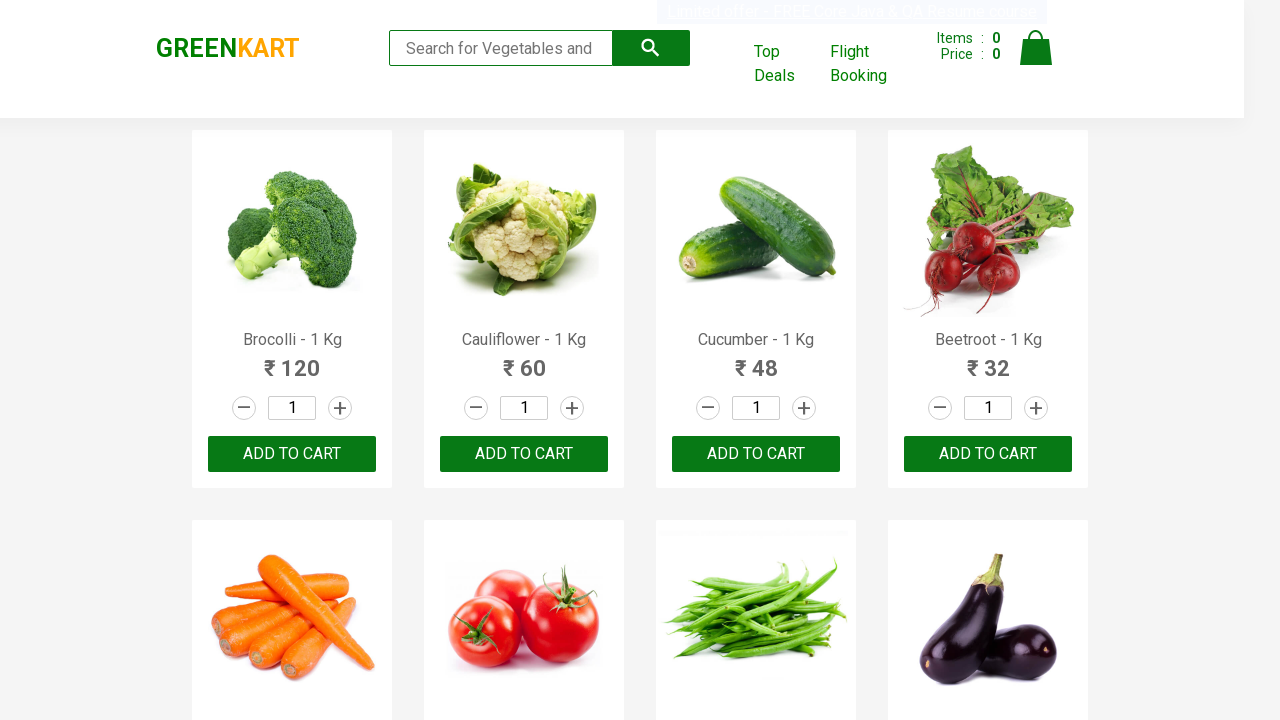

Navigated to Selenium practice e-commerce site
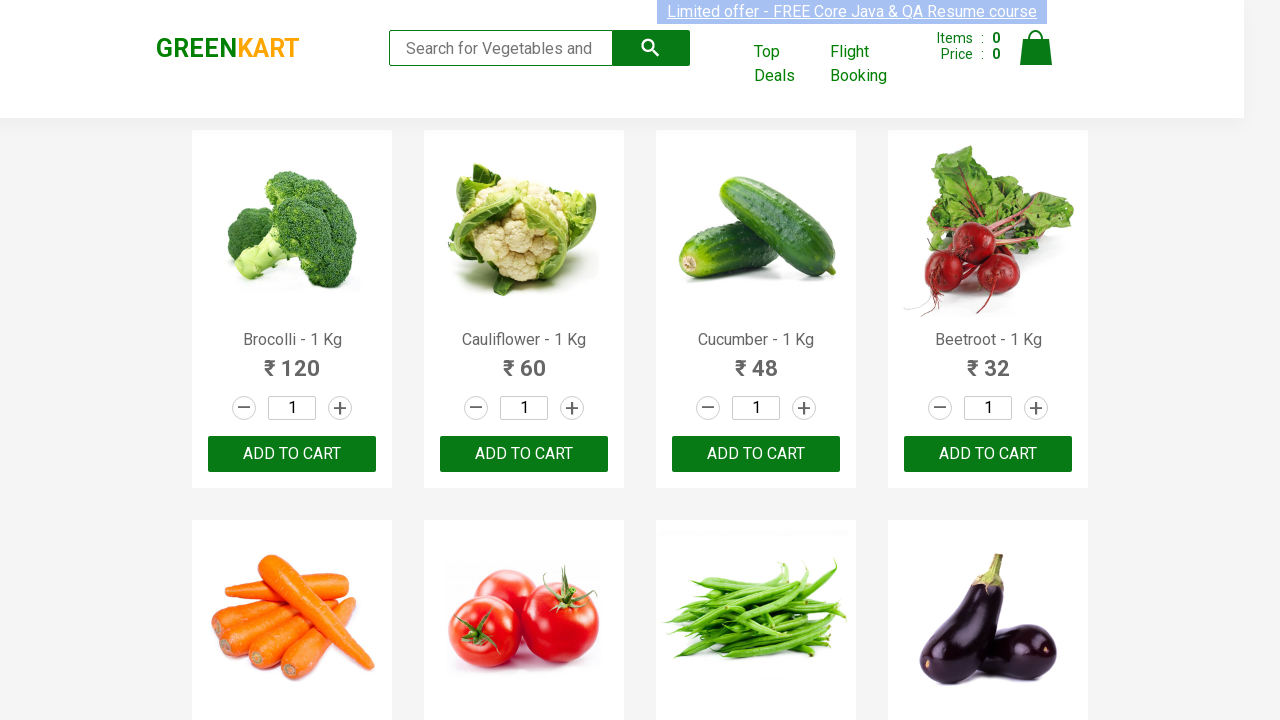

Entered search query 'br' in the search box on .search-keyword
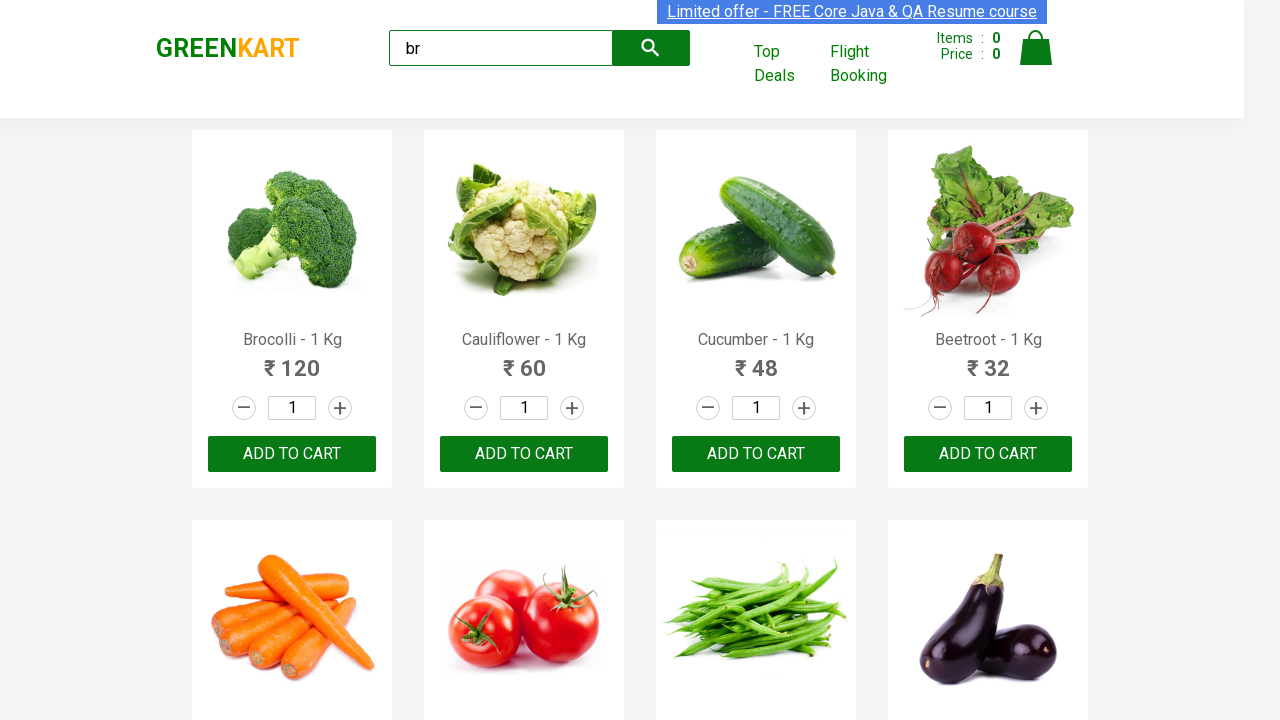

Waited 2 seconds for search results to update
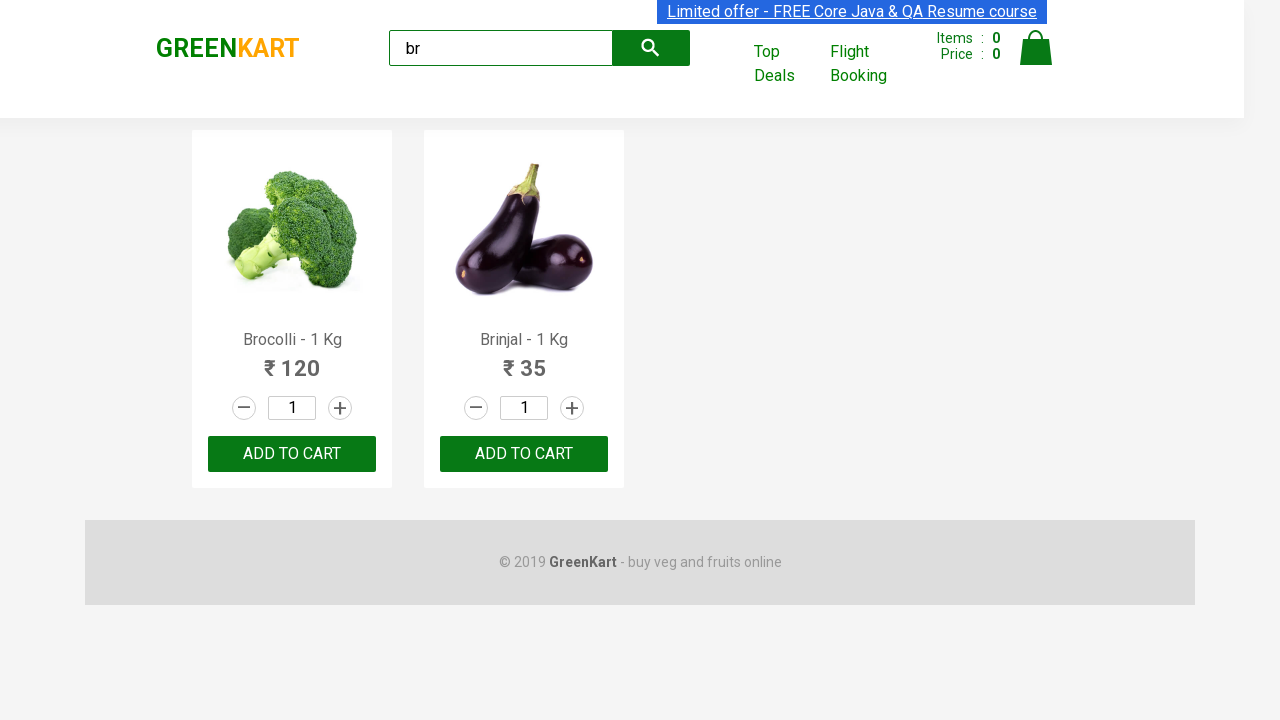

Located all visible products on the page
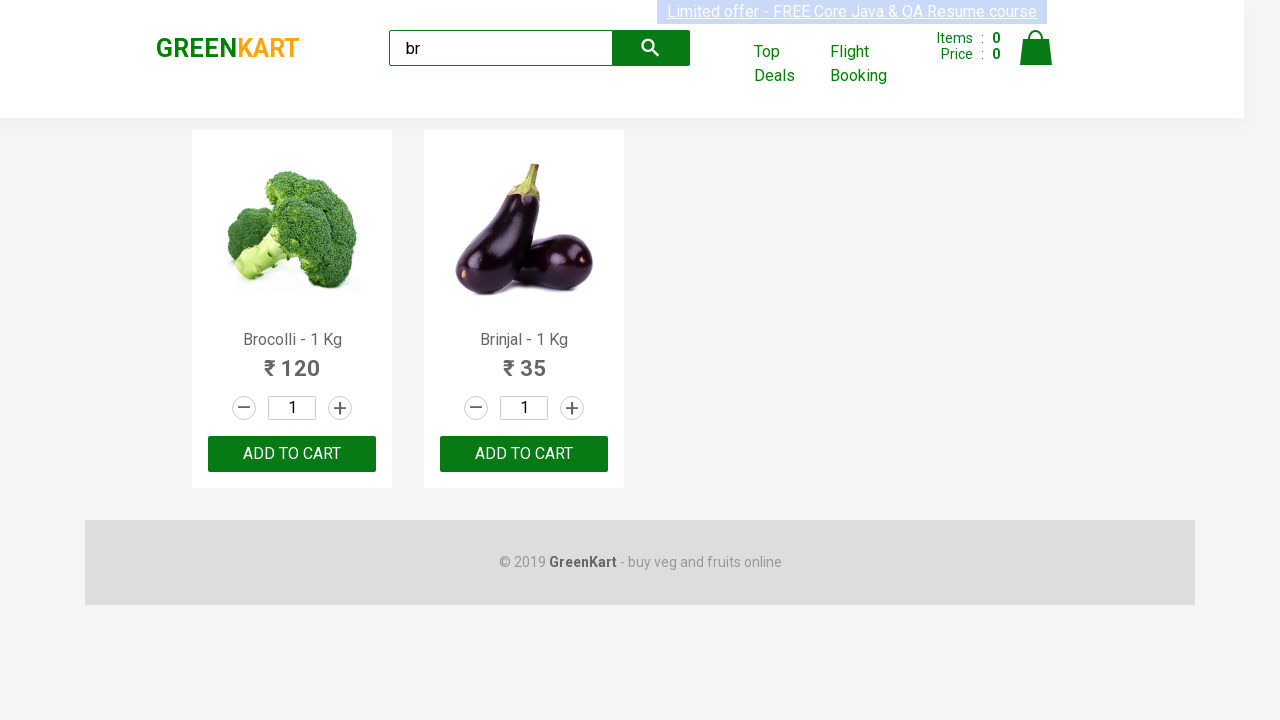

Verified that exactly 2 matching products are displayed for search query 'br'
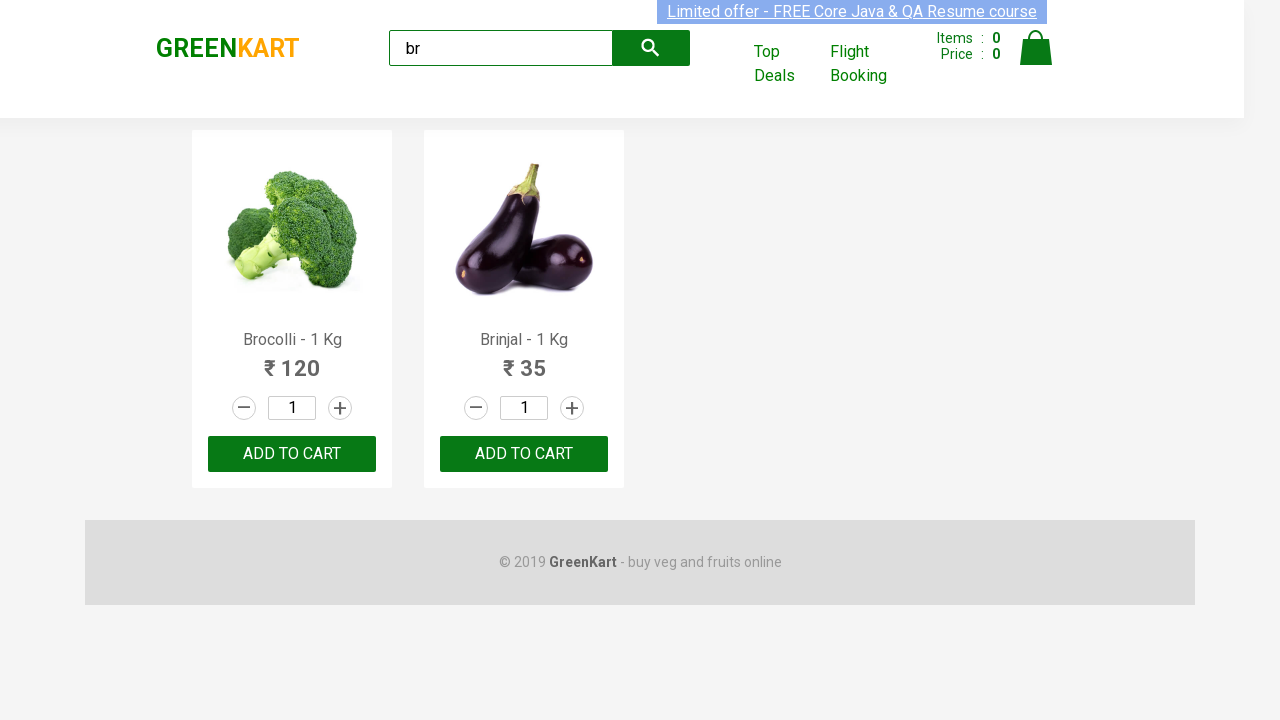

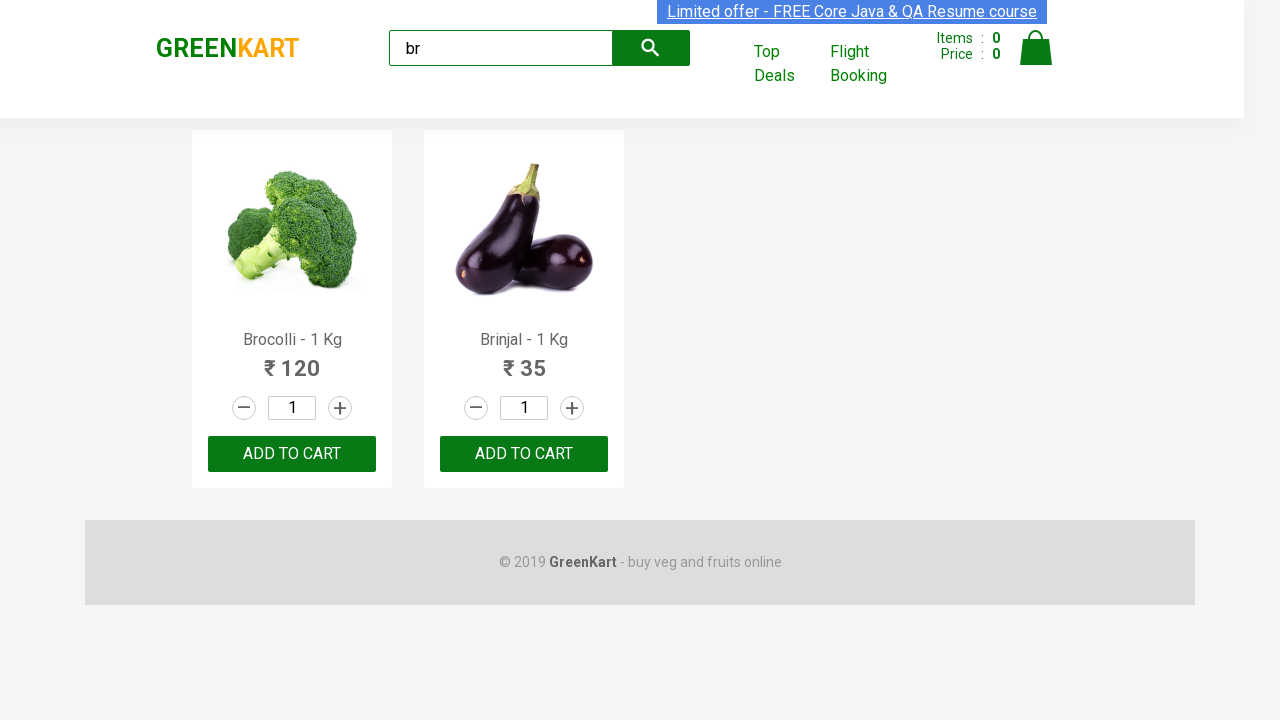